Tests that the input field is cleared after adding a todo item

Starting URL: https://demo.playwright.dev/todomvc

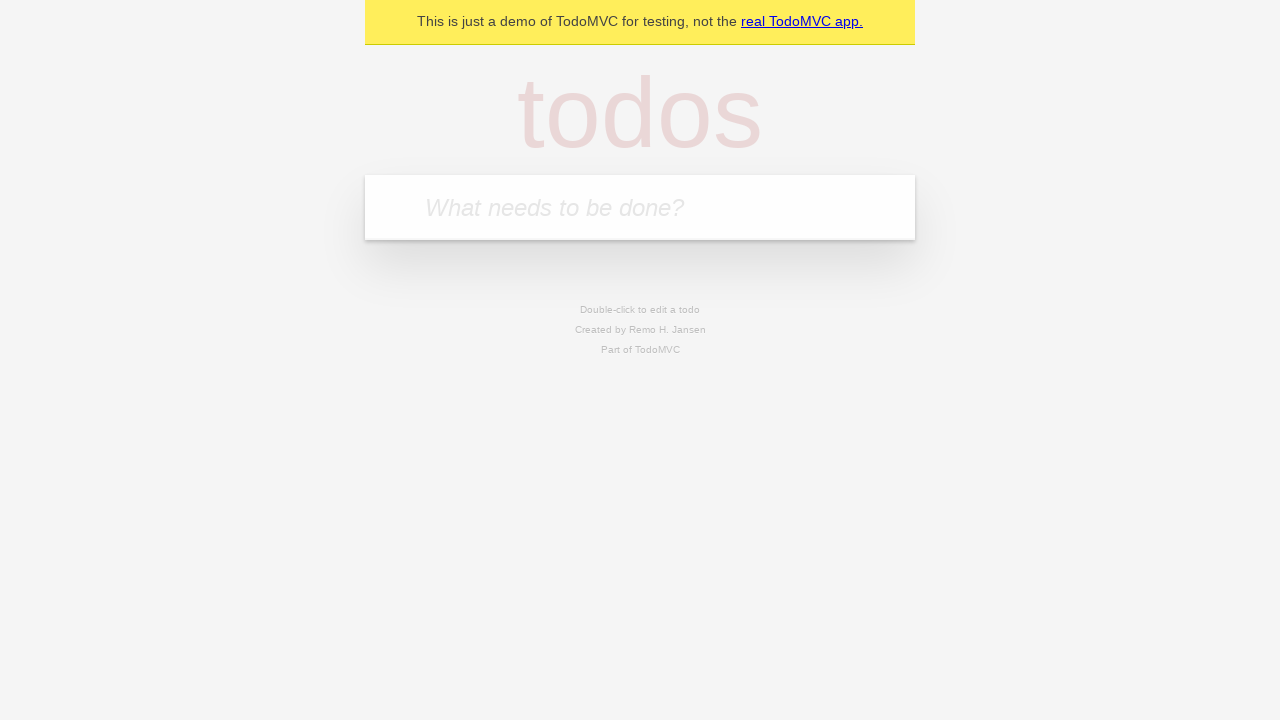

Filled input field with 'buy some cheese' on internal:attr=[placeholder="What needs to be done?"i]
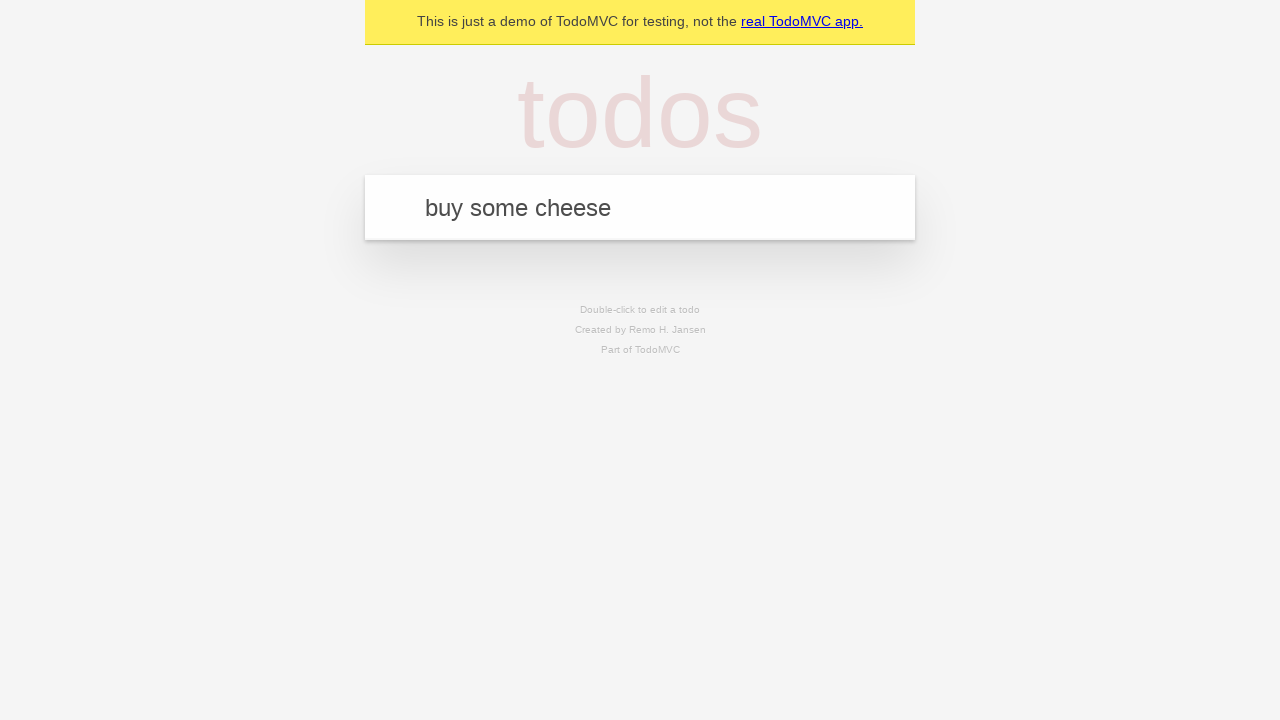

Pressed Enter to add todo item on internal:attr=[placeholder="What needs to be done?"i]
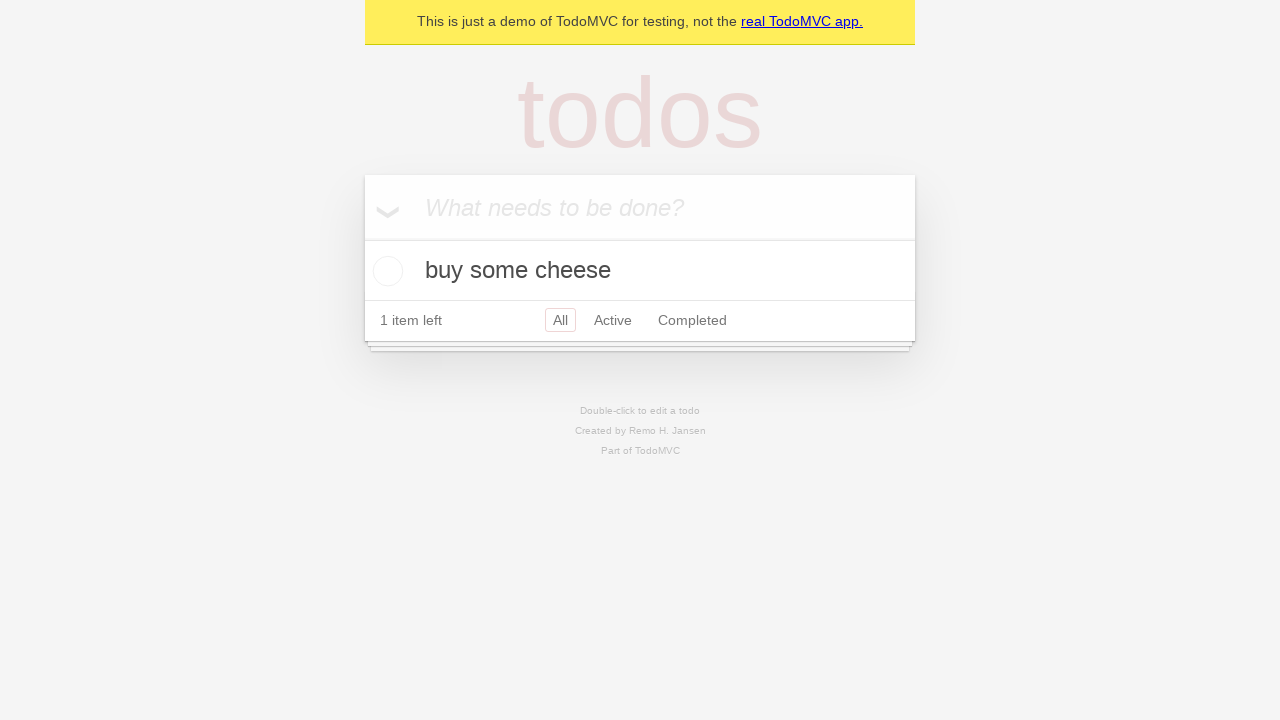

Todo item appeared in the list
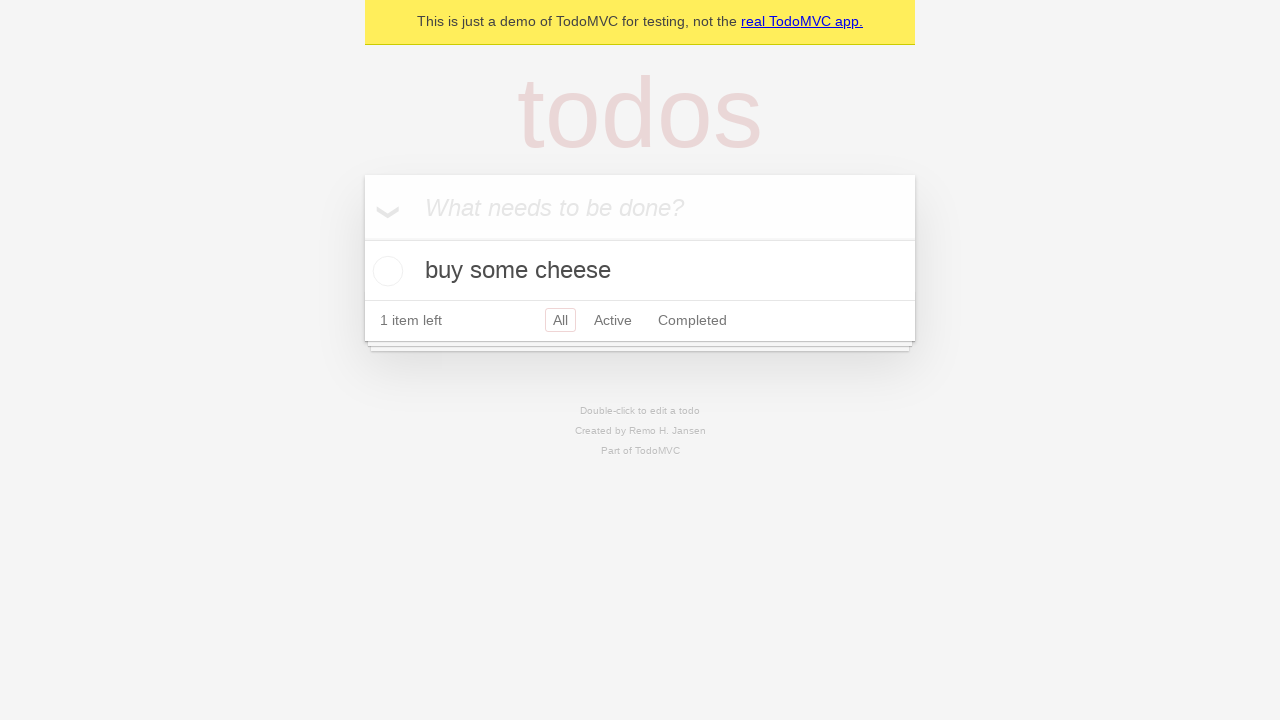

Verified input field was cleared after adding item
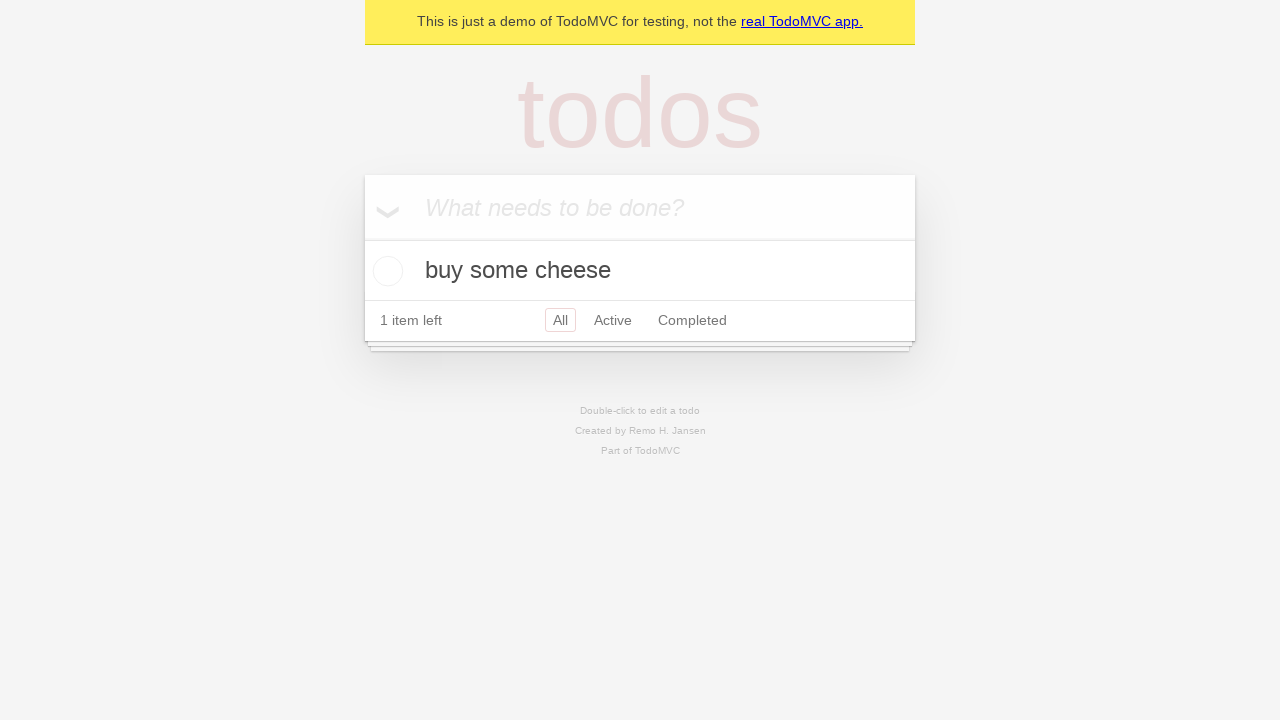

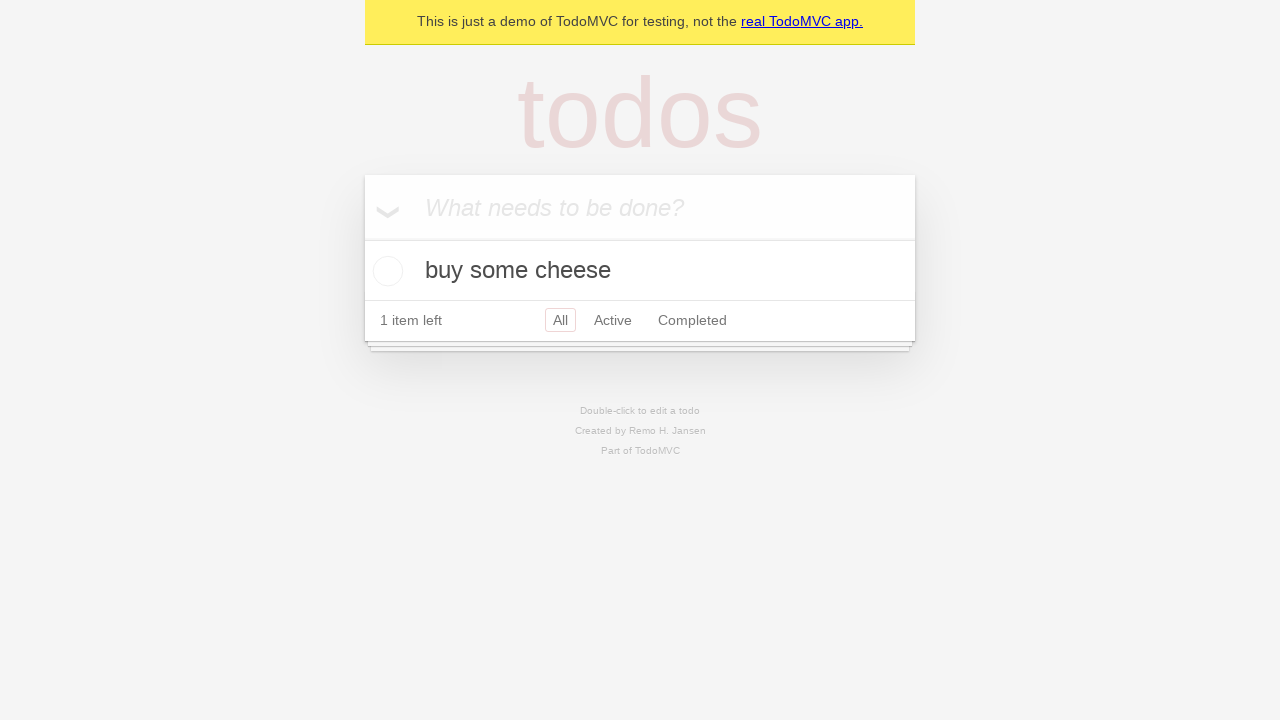